Tests keyboard navigation on the Selenium website by clicking the About link, then using Tab and Enter keys to navigate through page elements via keyboard.

Starting URL: https://www.selenium.dev/

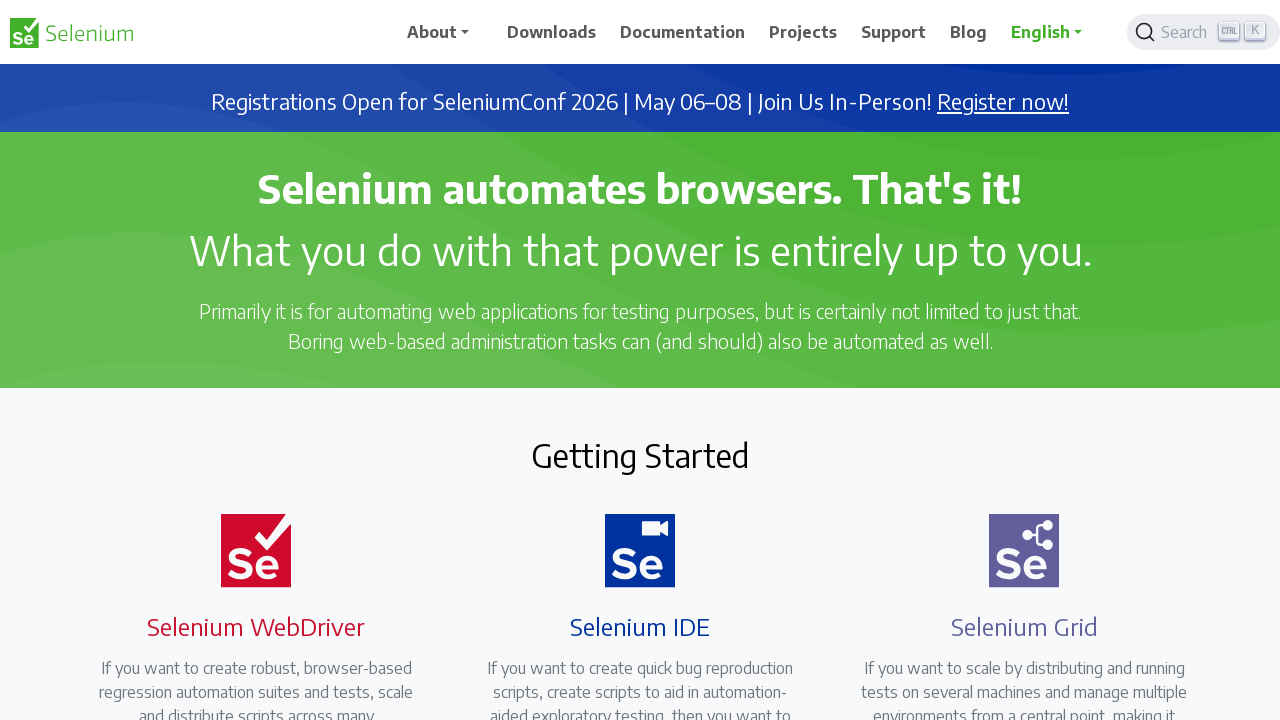

Clicked the About link on Selenium website at (445, 32) on text=About
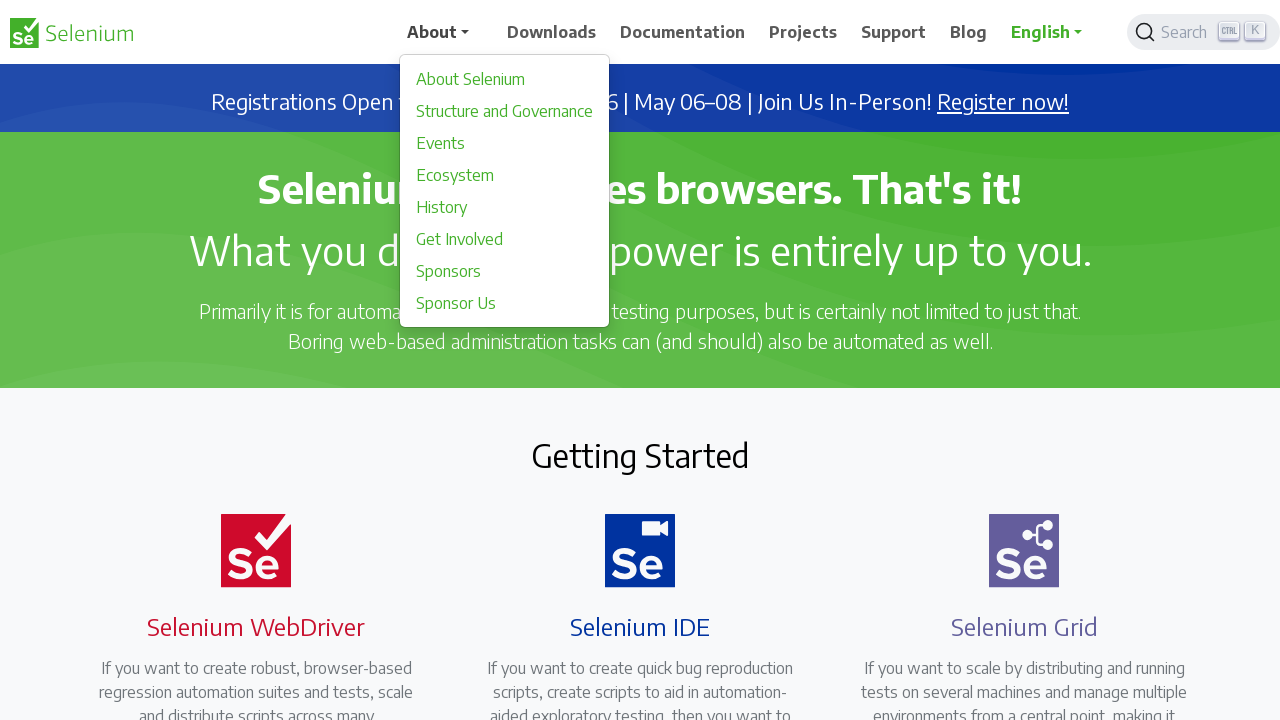

About page loaded (domcontentloaded state)
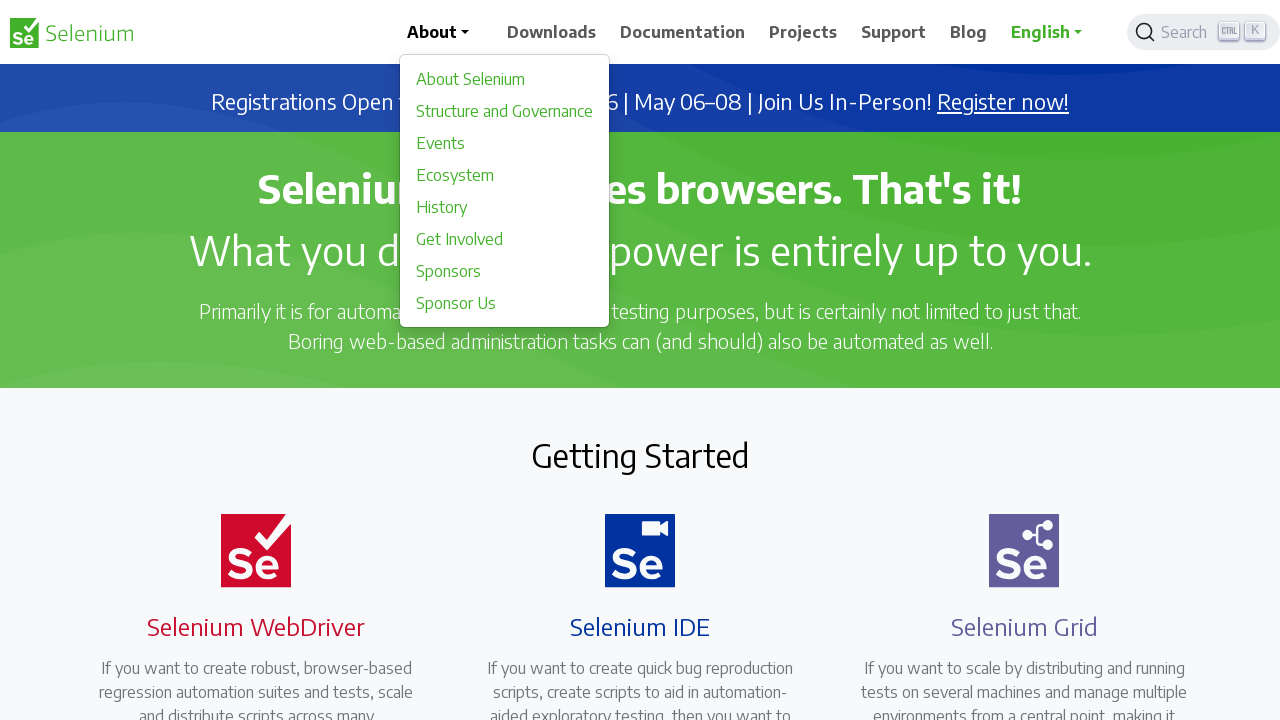

Pressed Tab key first time to navigate to next element
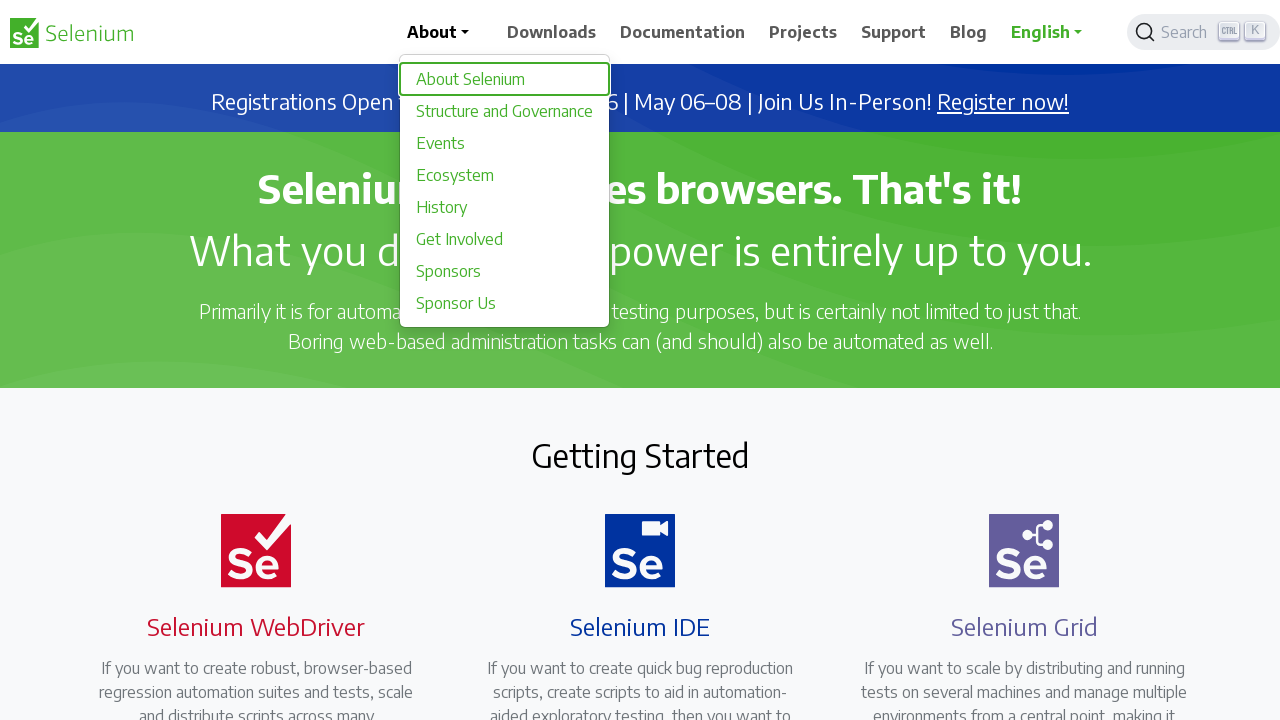

Waited 500ms
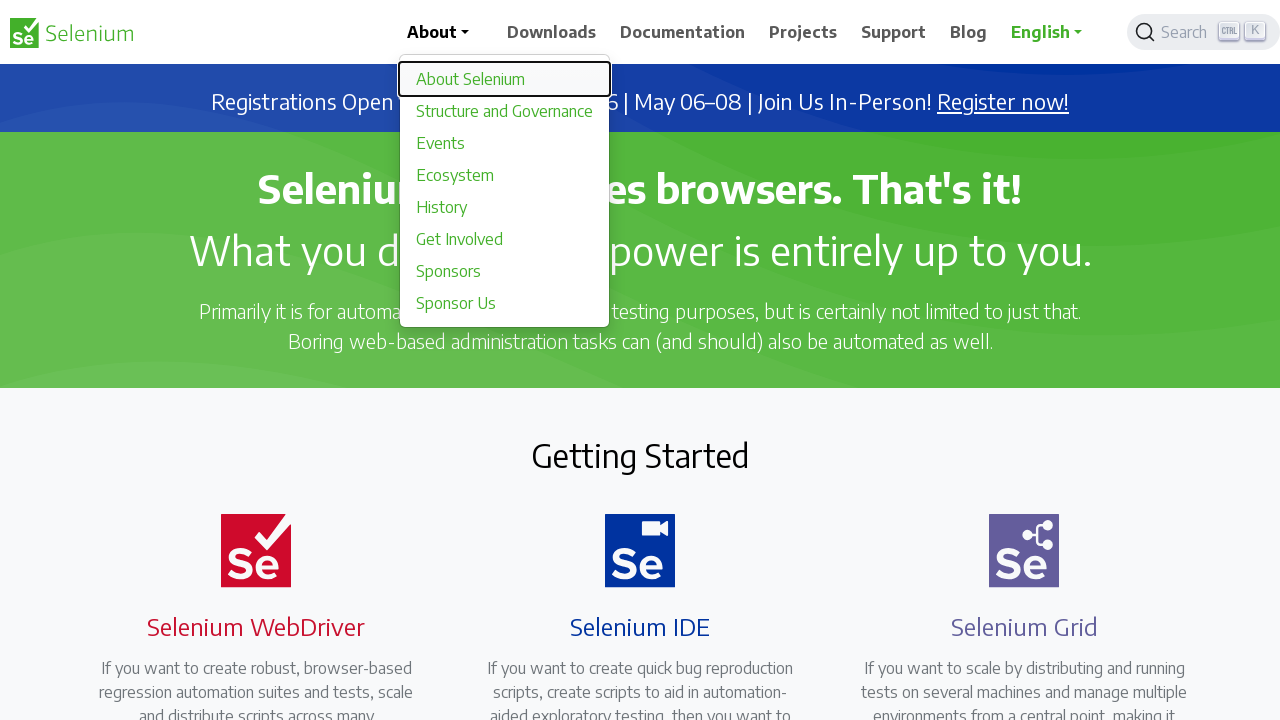

Pressed Tab key second time to navigate to next element
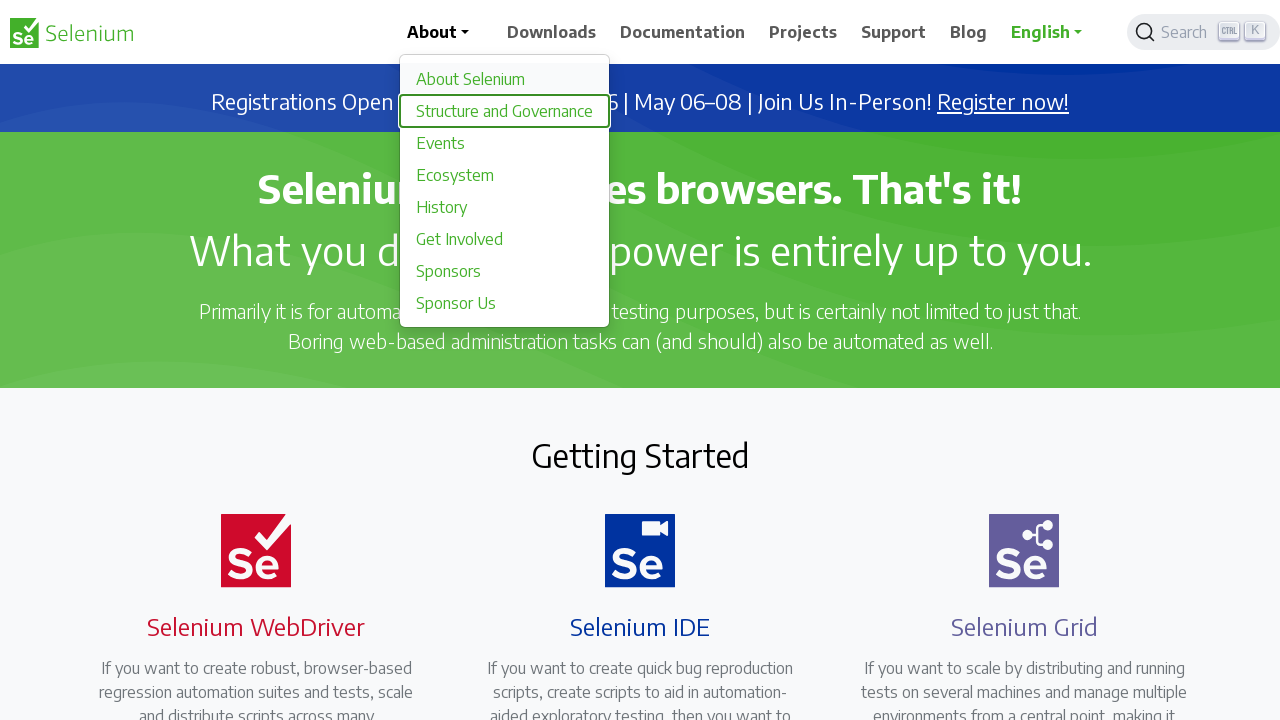

Waited 500ms
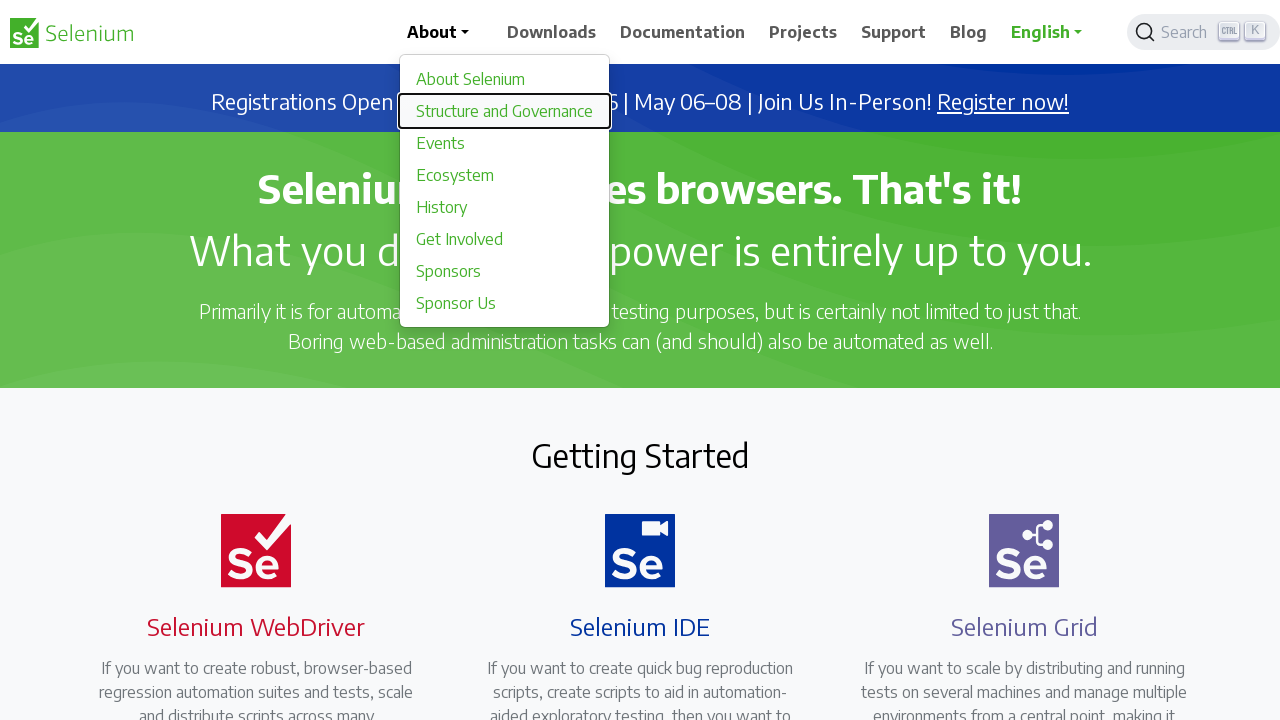

Pressed Tab key third time to navigate to next element
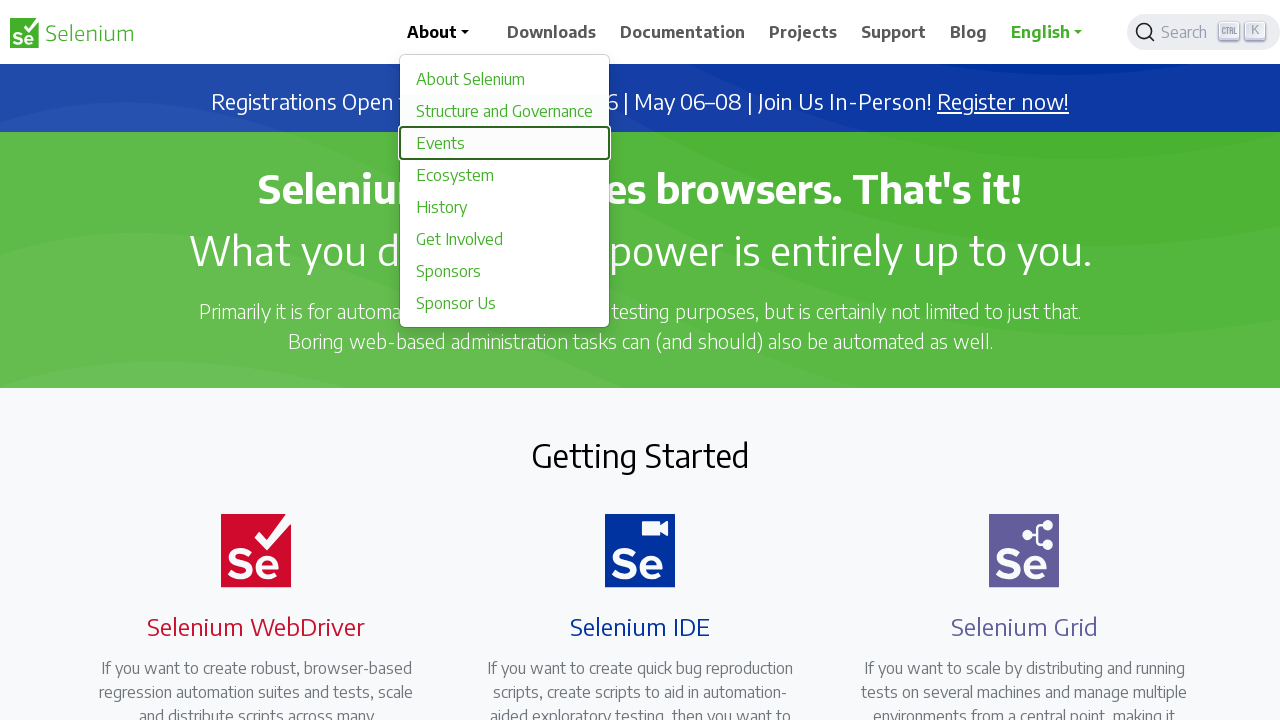

Pressed Enter to activate the focused element
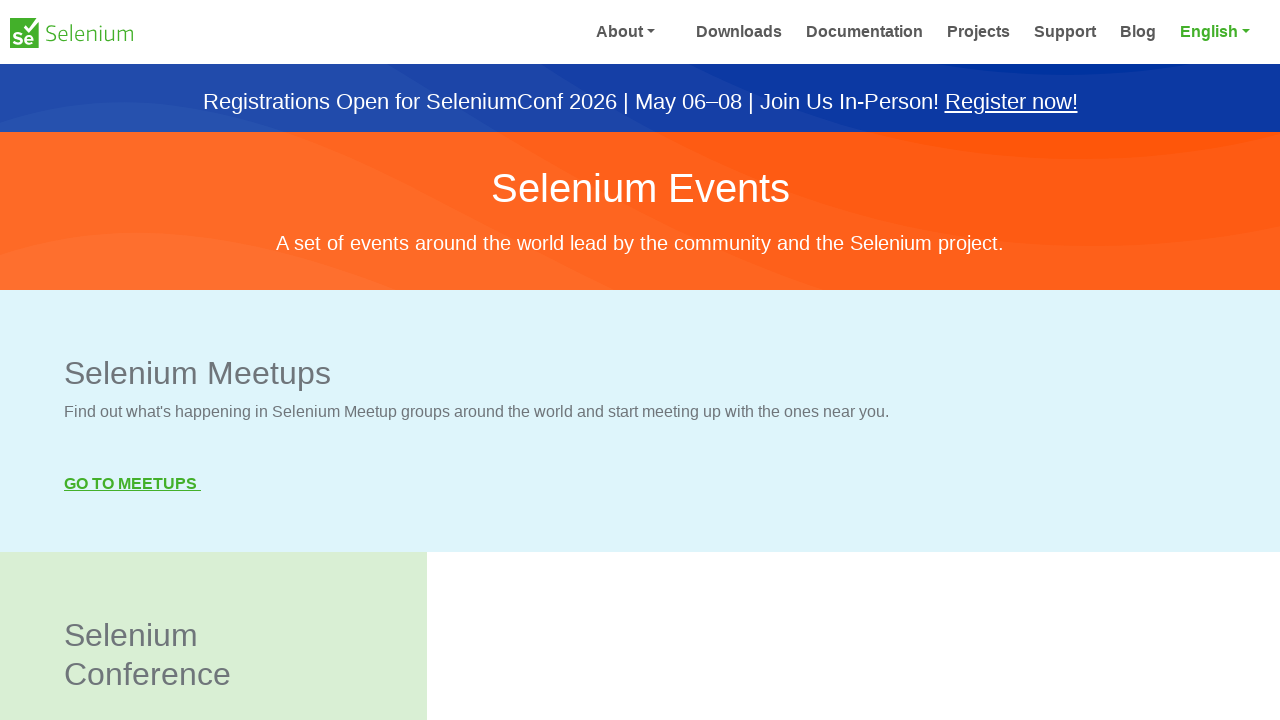

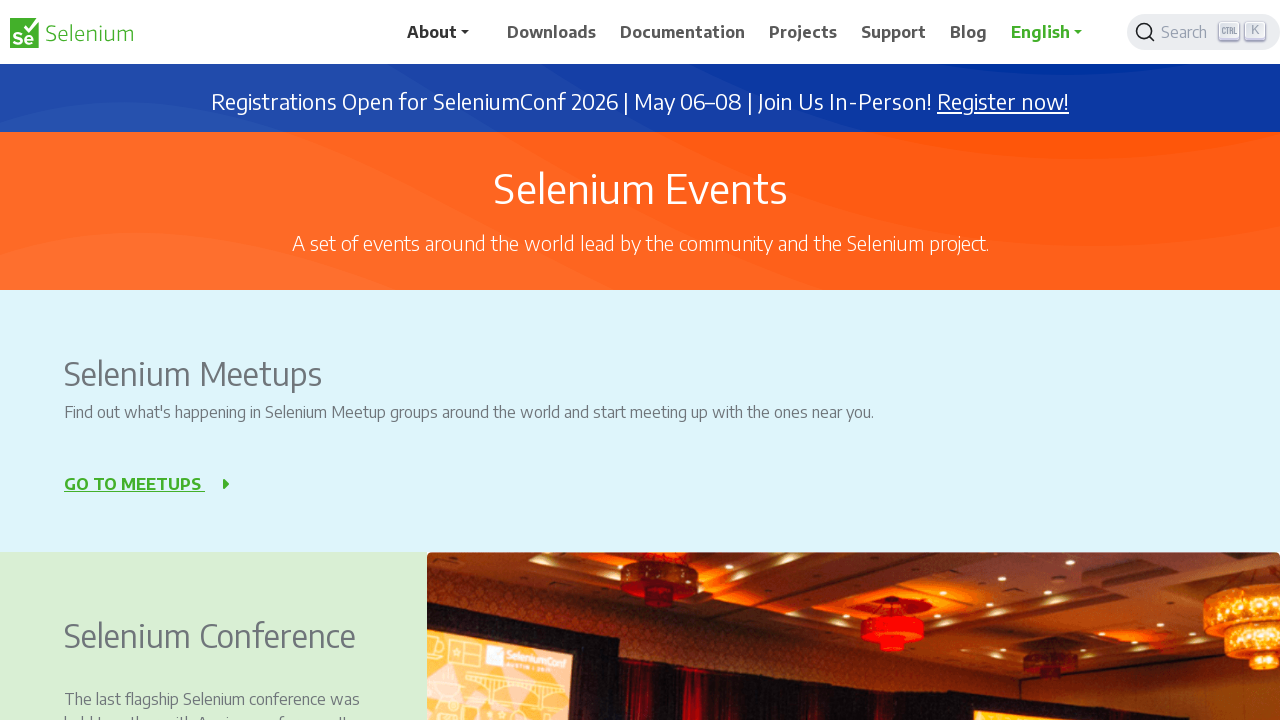